Tests navigation on python.org by clicking the About link and then interacting with the search field

Starting URL: https://www.python.org

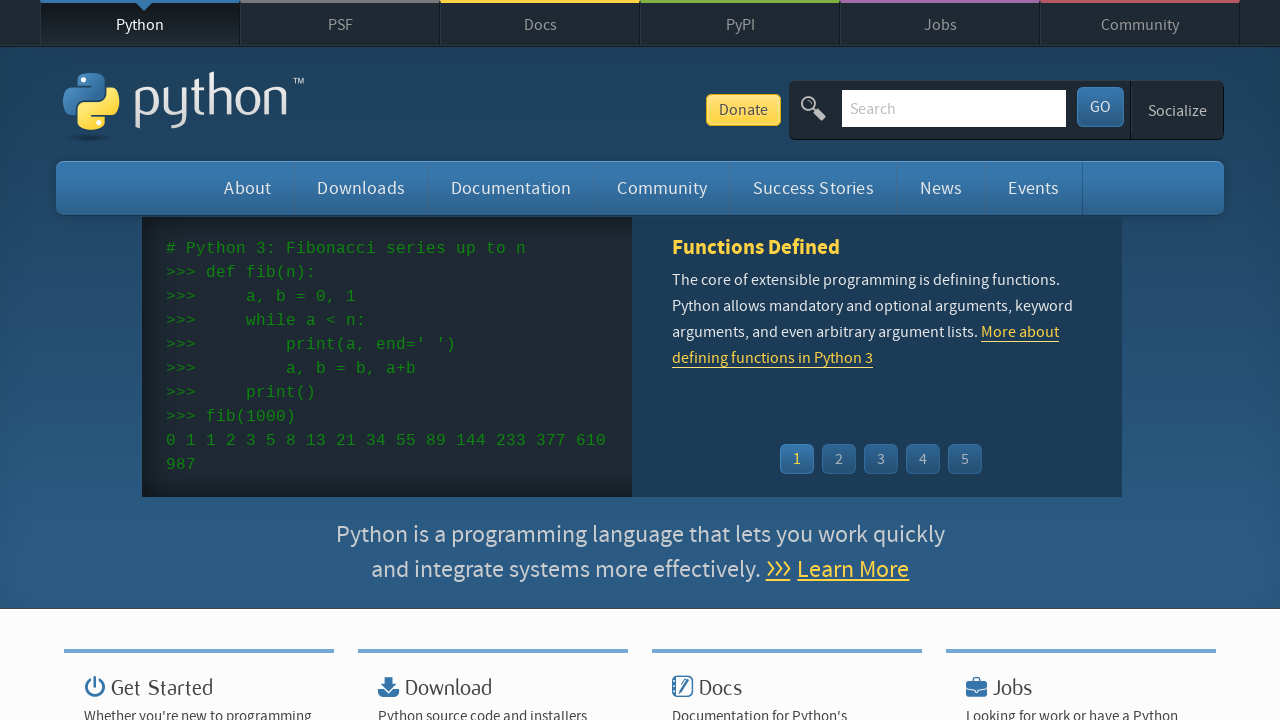

Clicked the About link on python.org at (248, 188) on a:text('About')
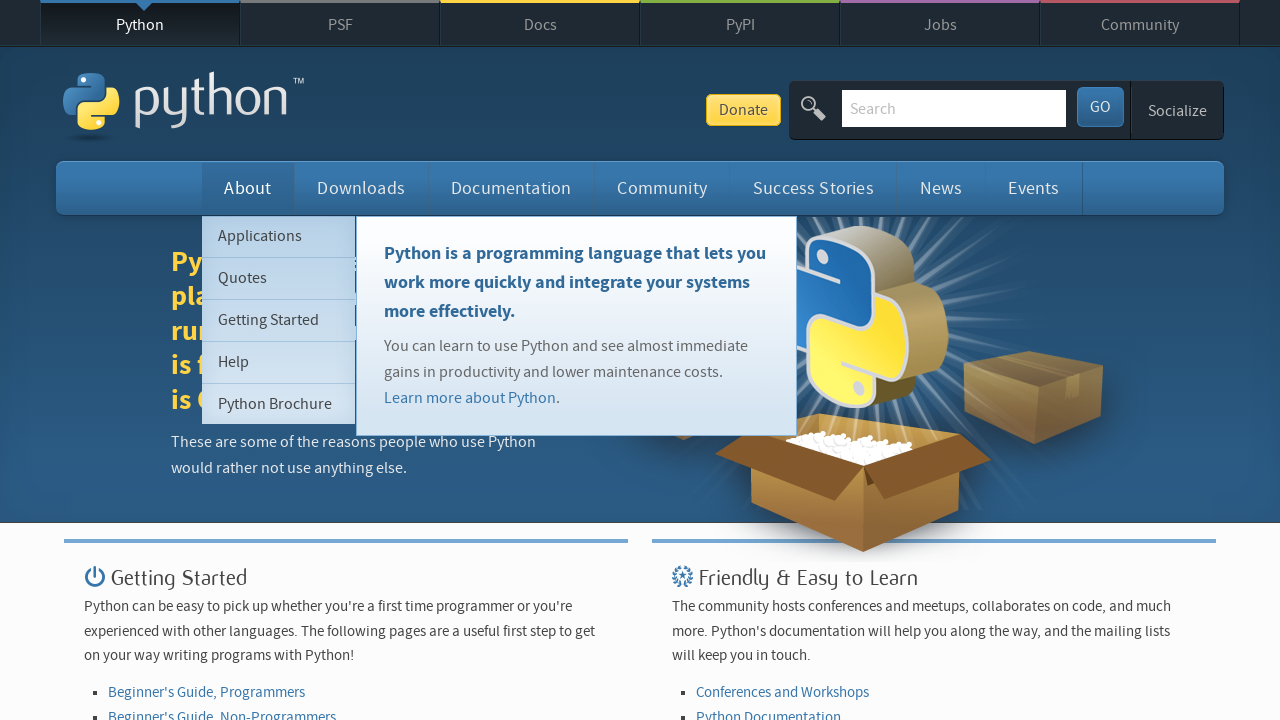

Waited for page to load after clicking About
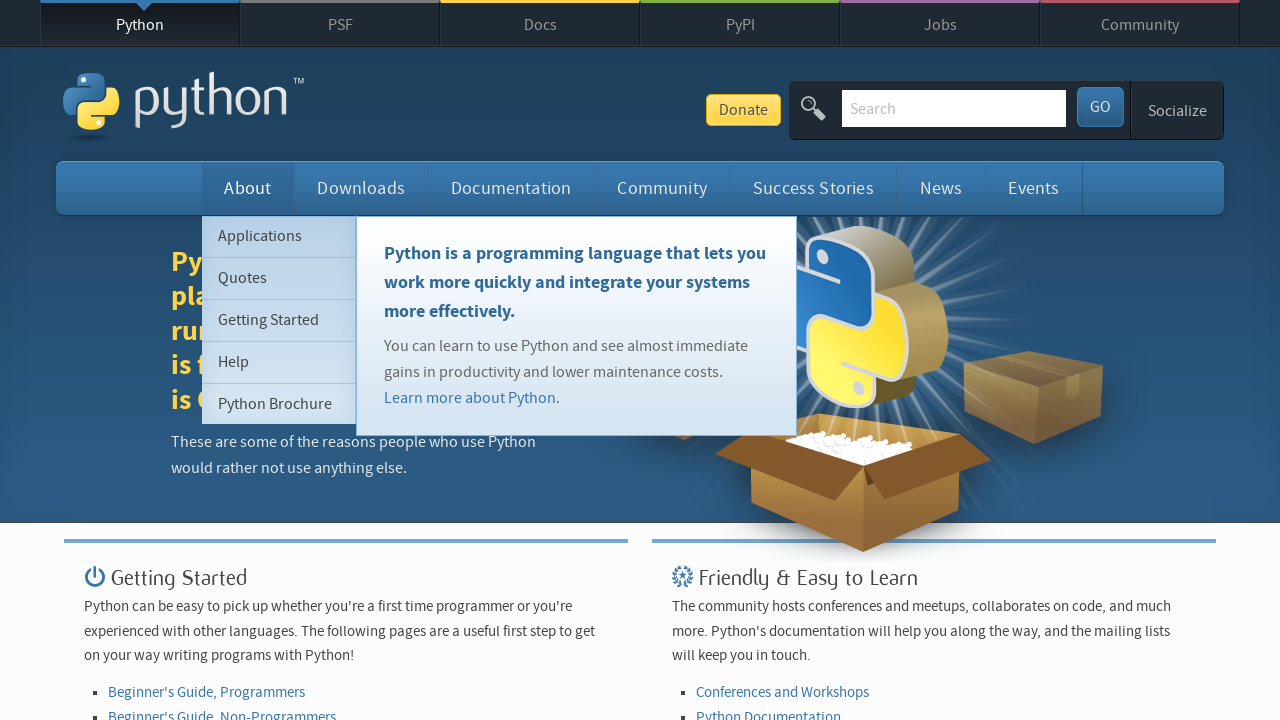

Filled search field with 'web development' on #id-search-field
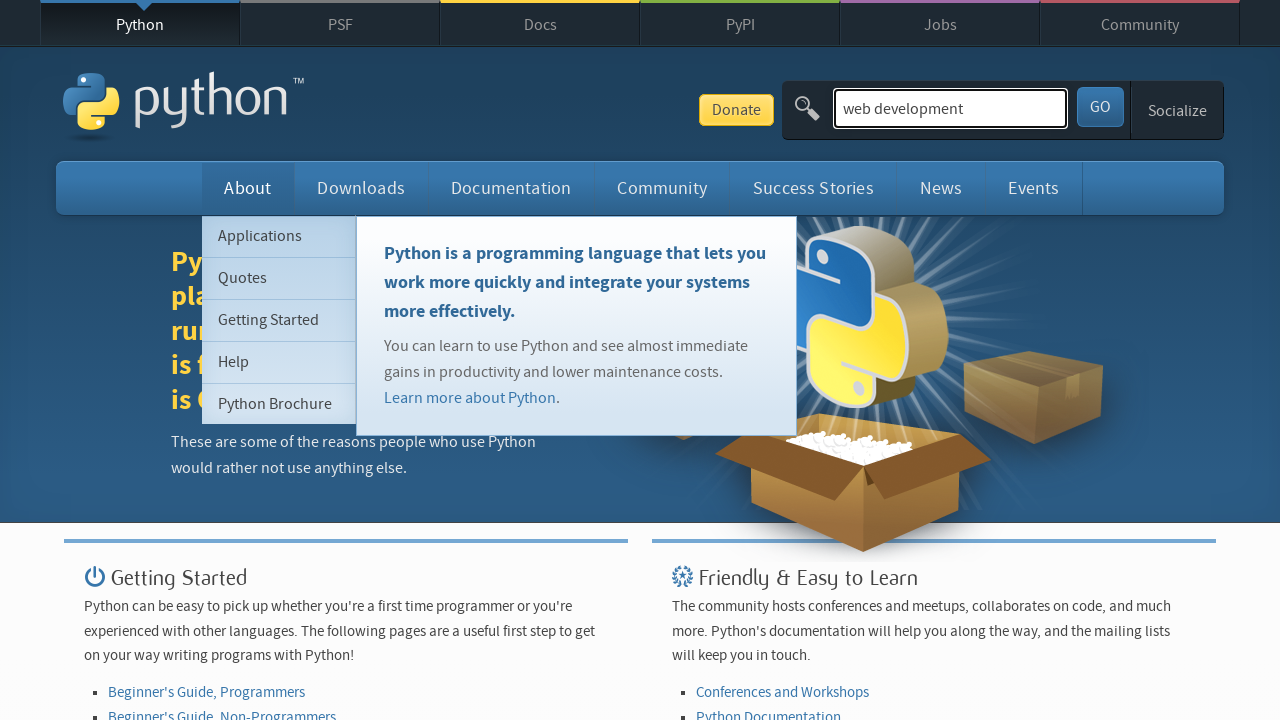

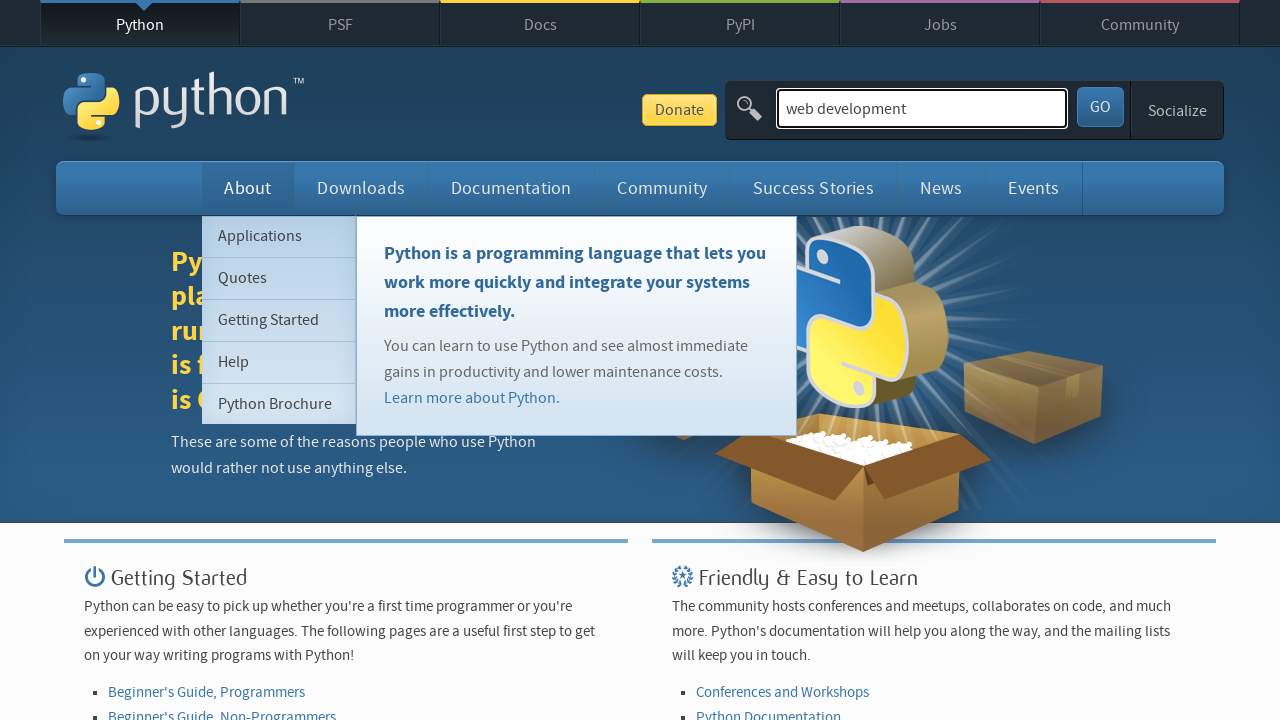